Navigates to the My Account page by clicking the My Account link and verifies the page title

Starting URL: https://alchemy.hguy.co/lms

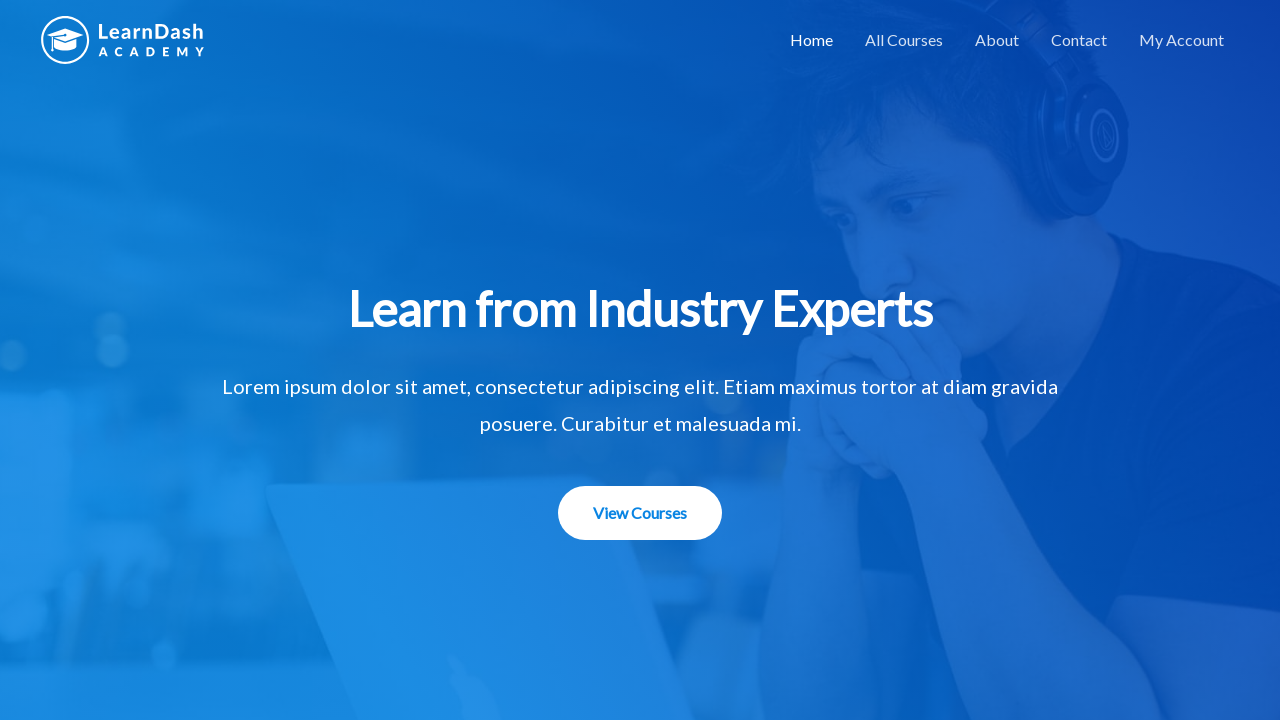

Clicked on My Account link at (1182, 40) on xpath=//a[contains(text(),'My Account')]
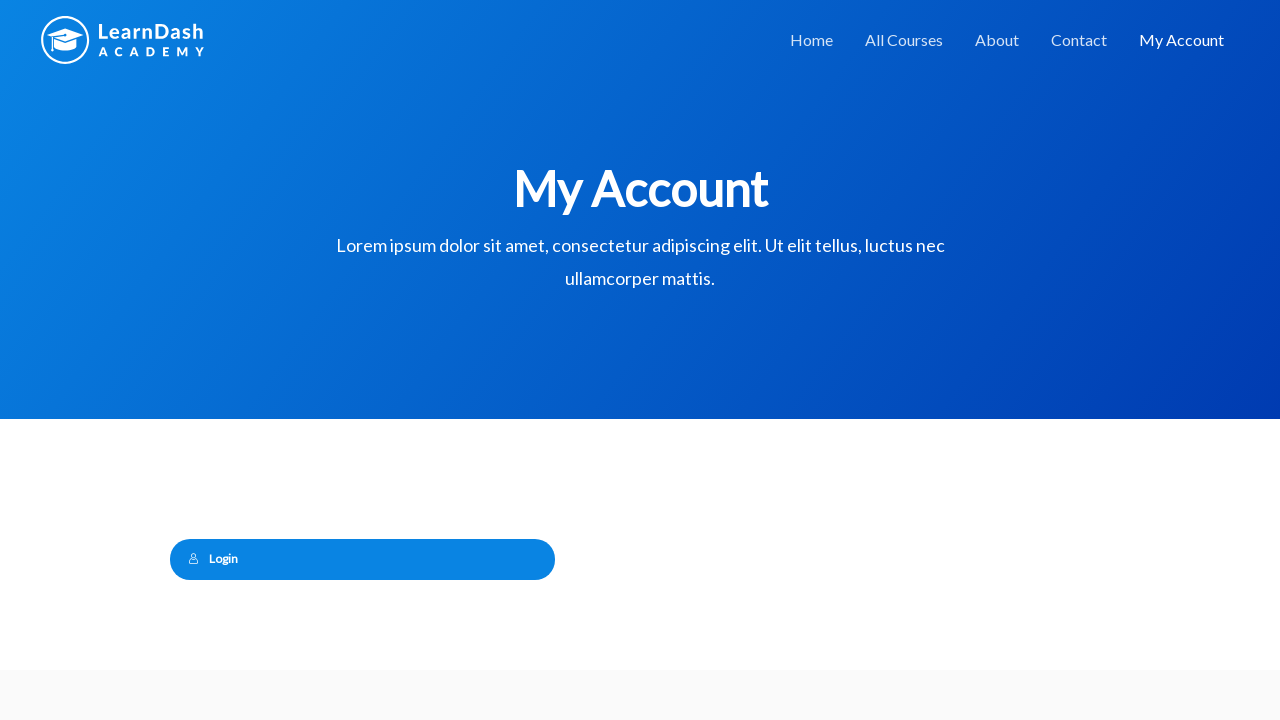

Waited for page to reach networkidle state
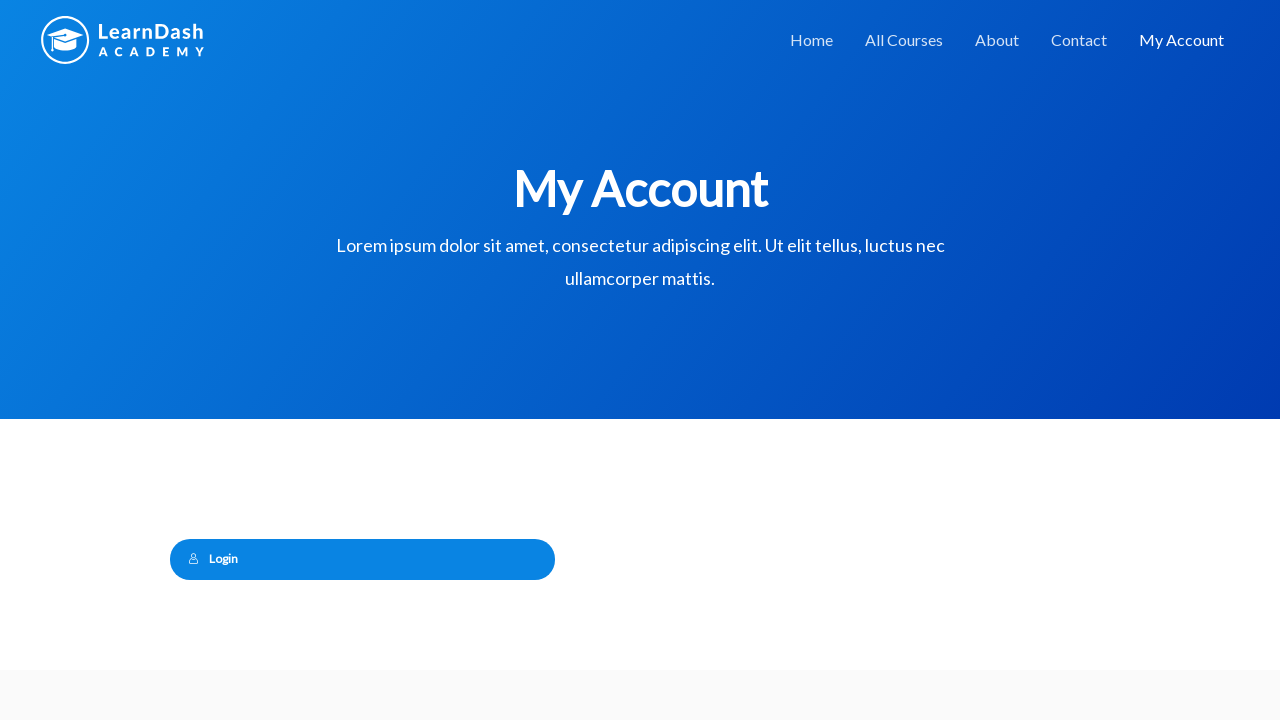

Verified page title contains 'My Account'
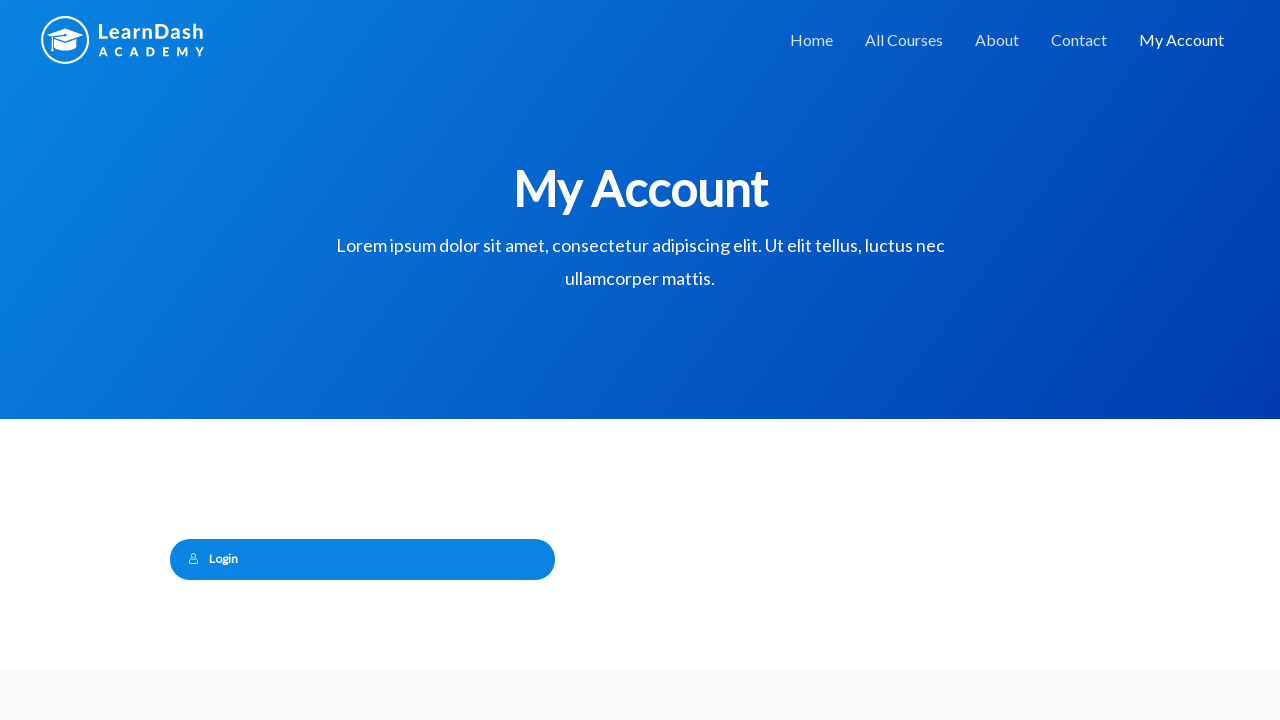

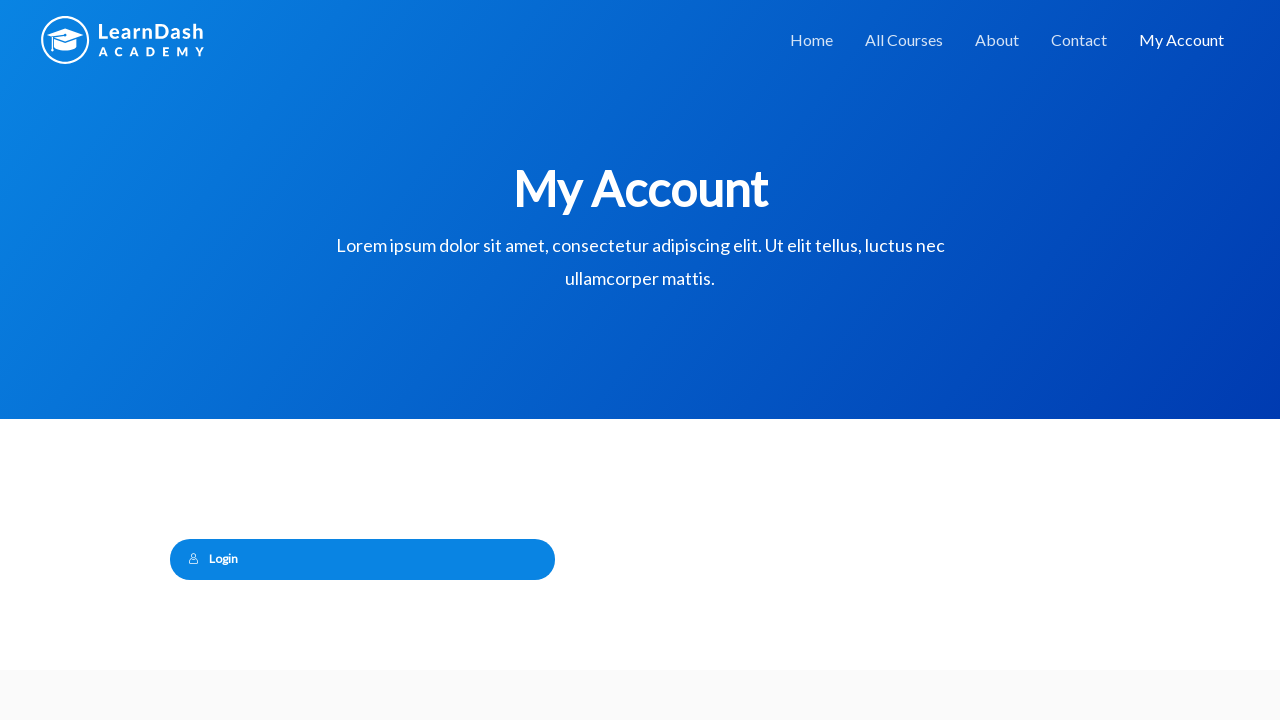